Solves a math captcha by calculating a mathematical expression, filling in the answer, checking required checkboxes, and submitting the form

Starting URL: http://suninjuly.github.io/math.html

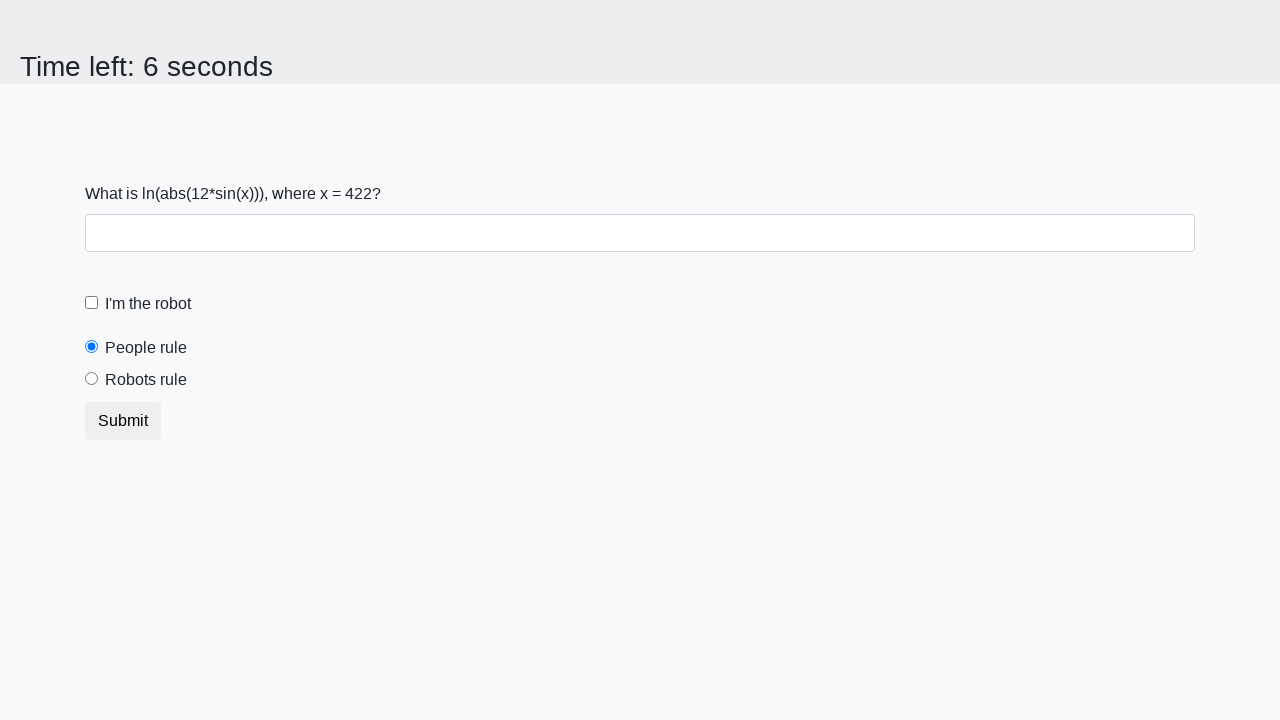

Located the input_value element containing x
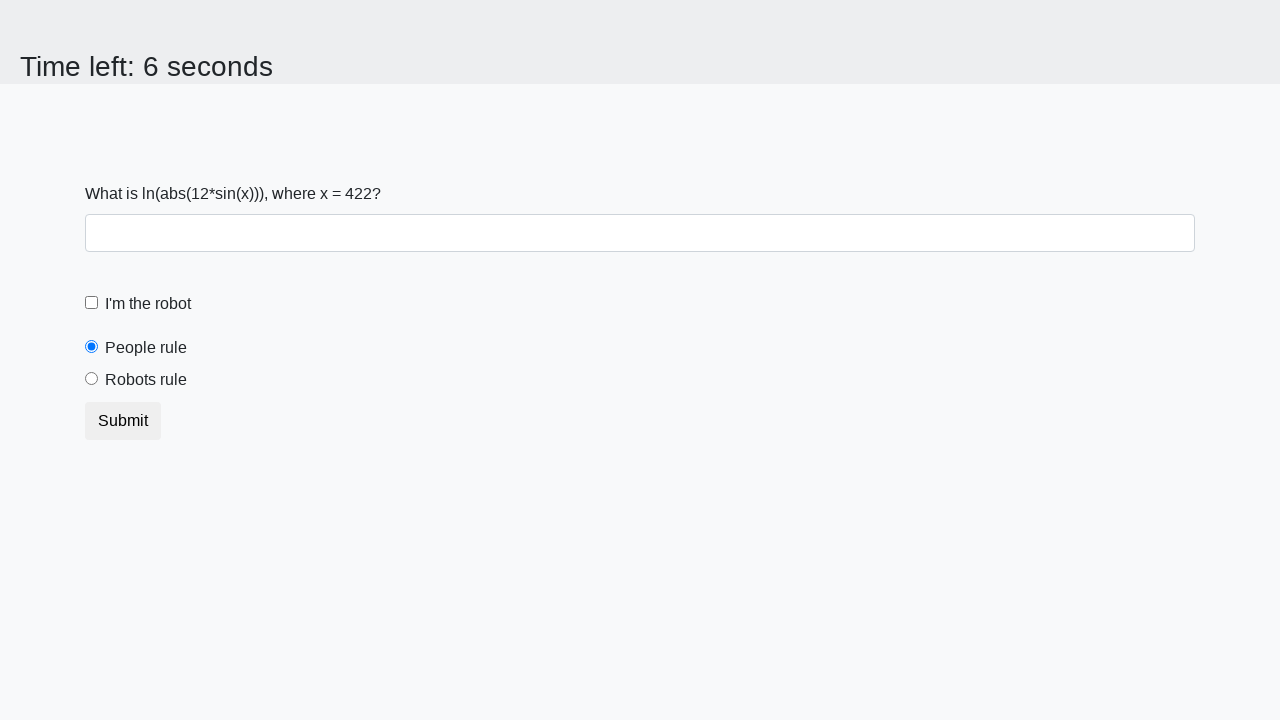

Extracted x value from page: 422
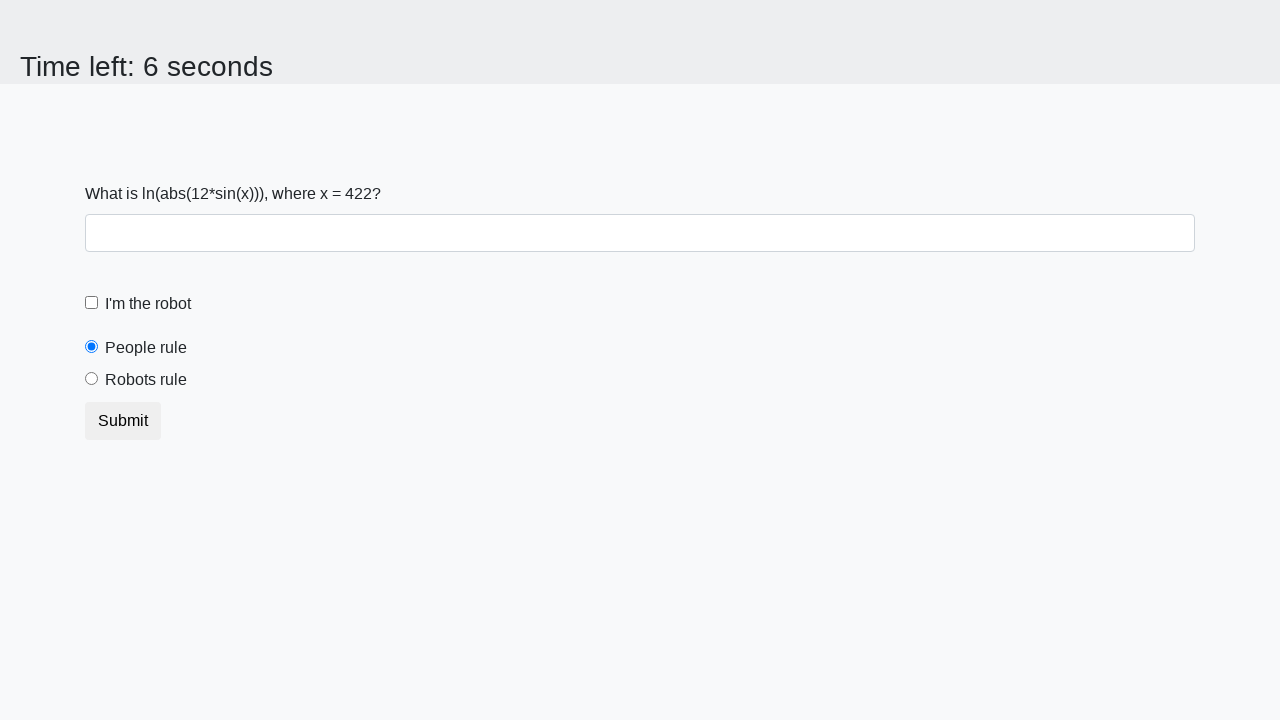

Calculated answer using formula: y = log(abs(12*sin(422))) = 2.3288790604938105
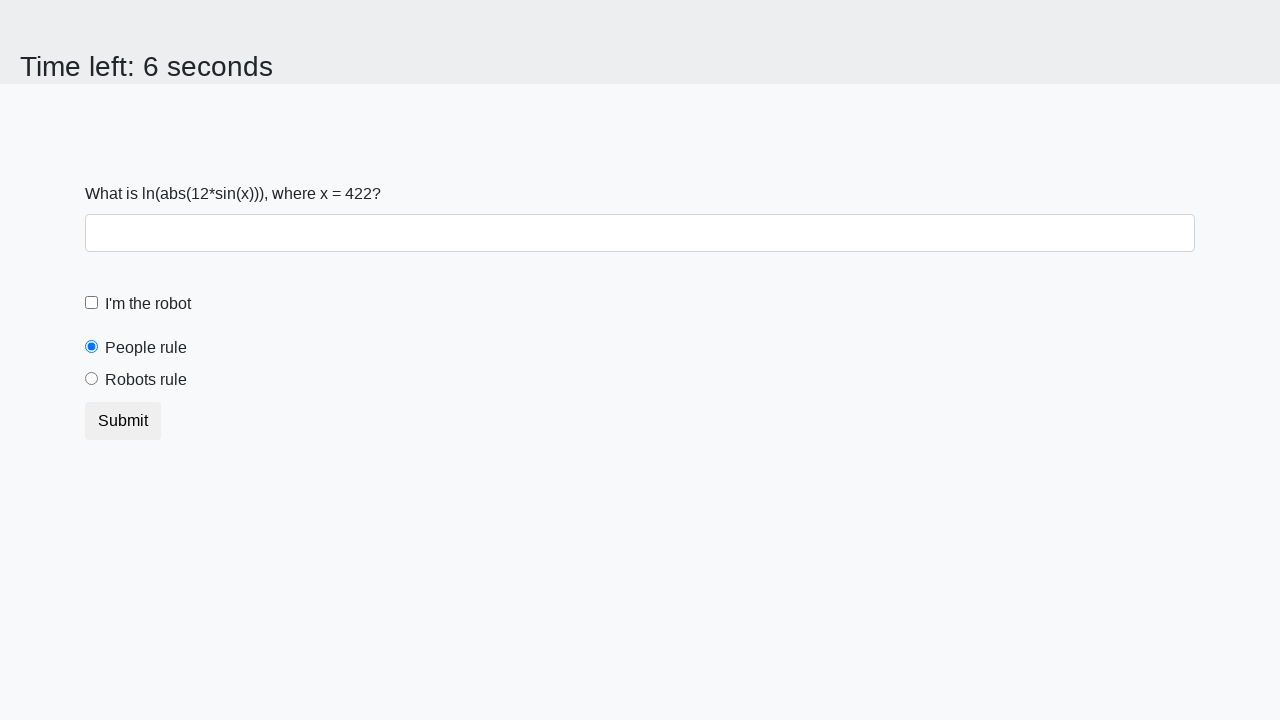

Filled answer field with calculated value: 2.3288790604938105 on #answer
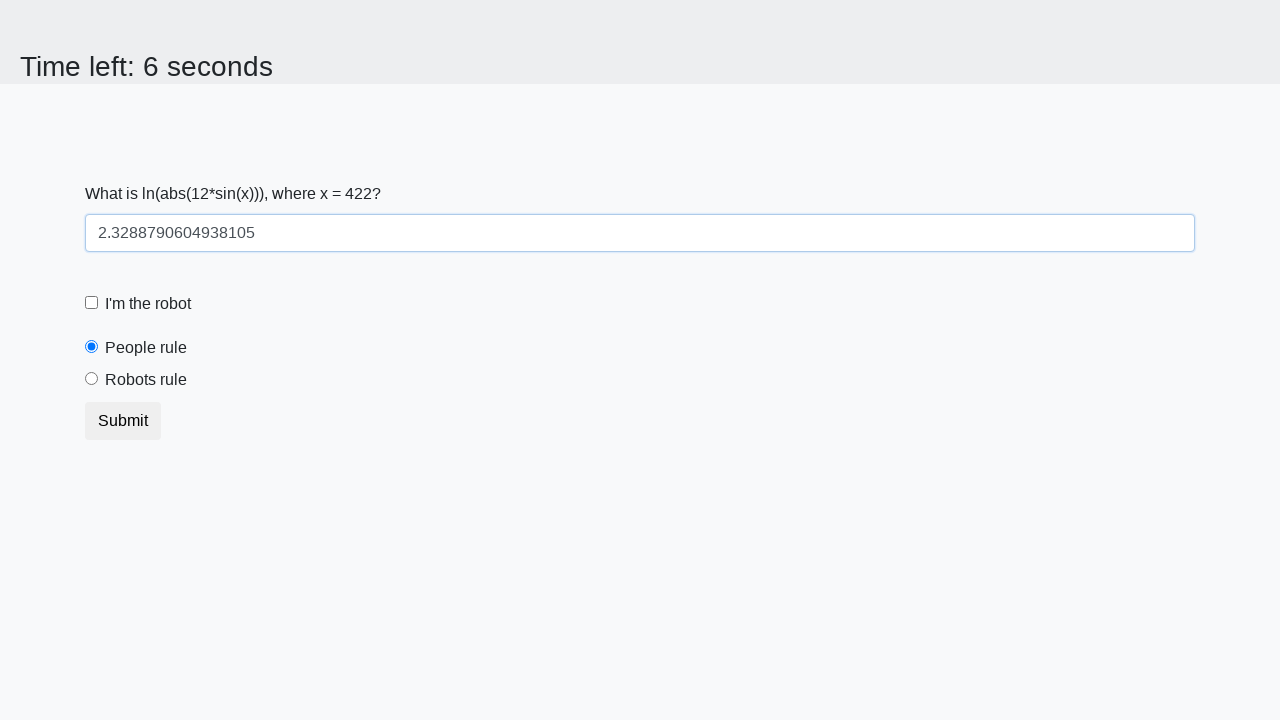

Clicked the robot checkbox at (148, 304) on [for='robotCheckbox']
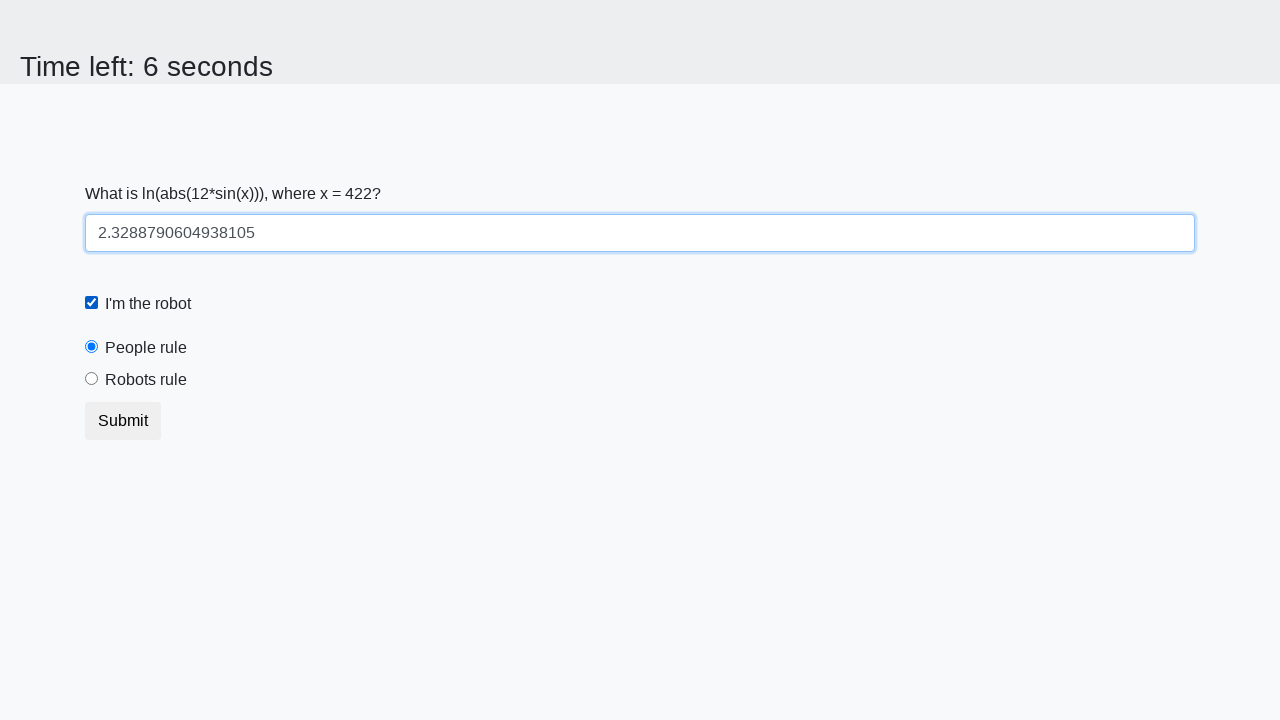

Selected the robots rule radio button at (92, 379) on #robotsRule
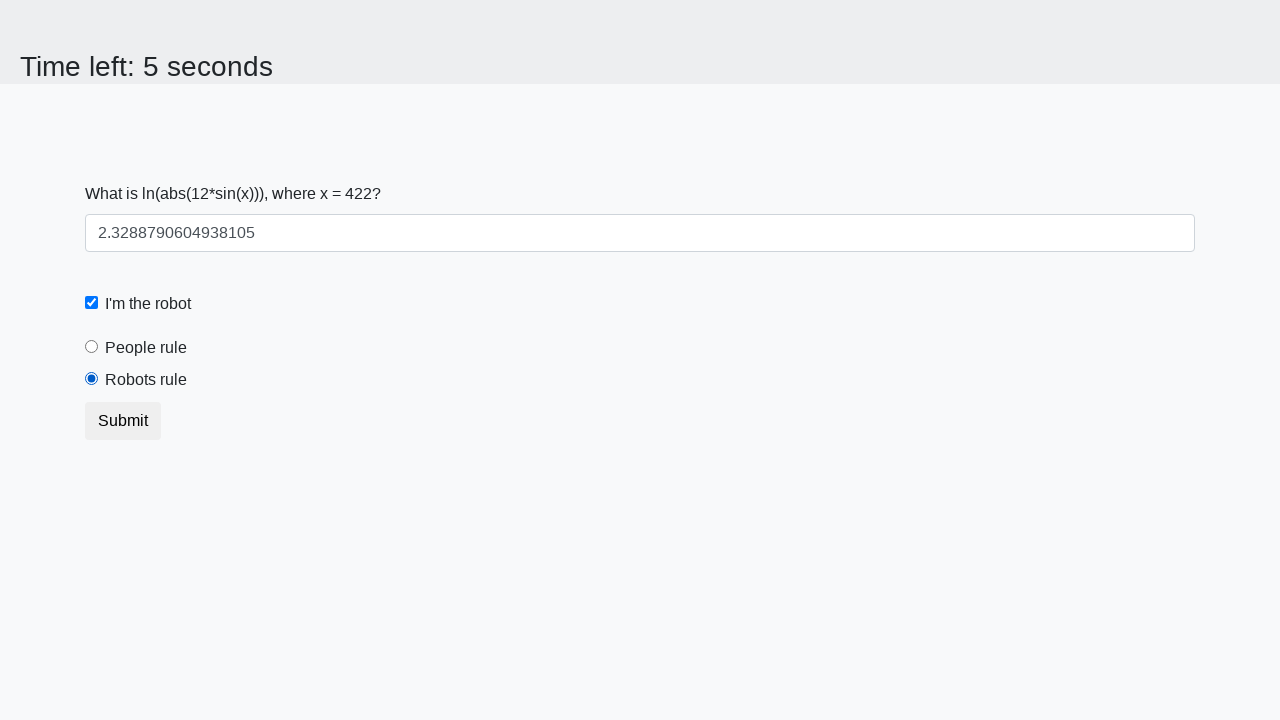

Clicked submit button to submit the form at (123, 421) on button
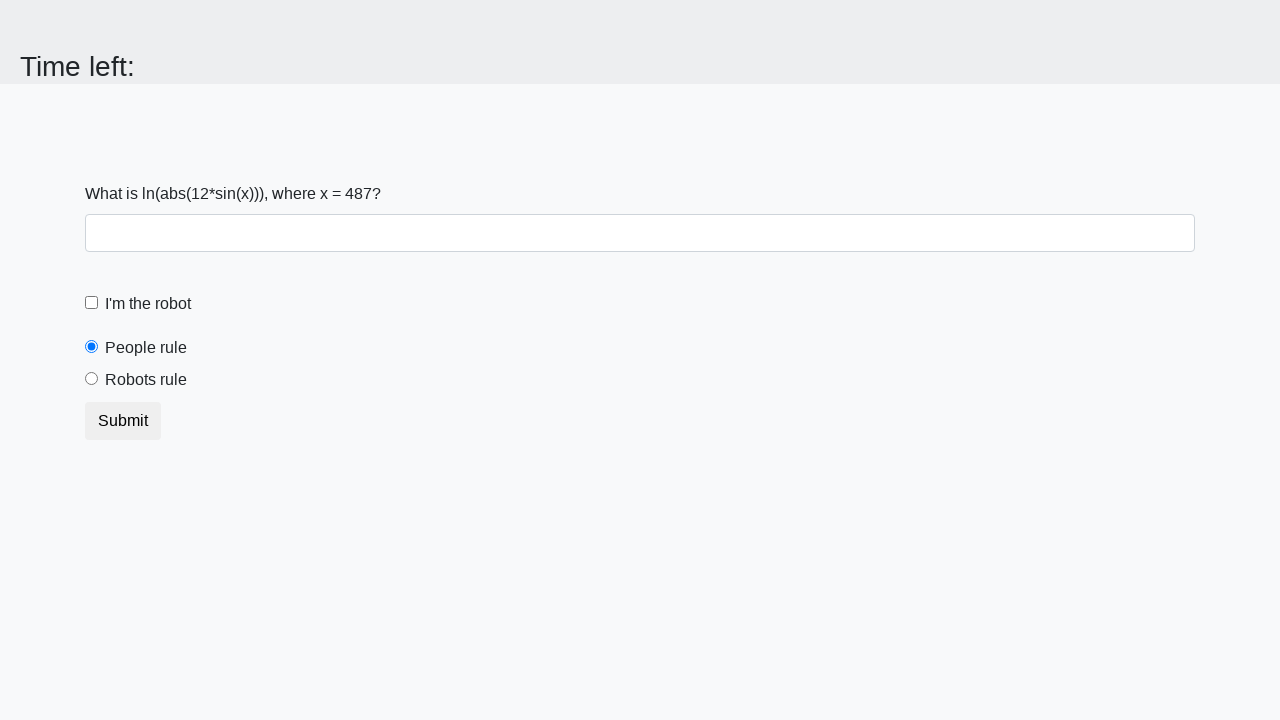

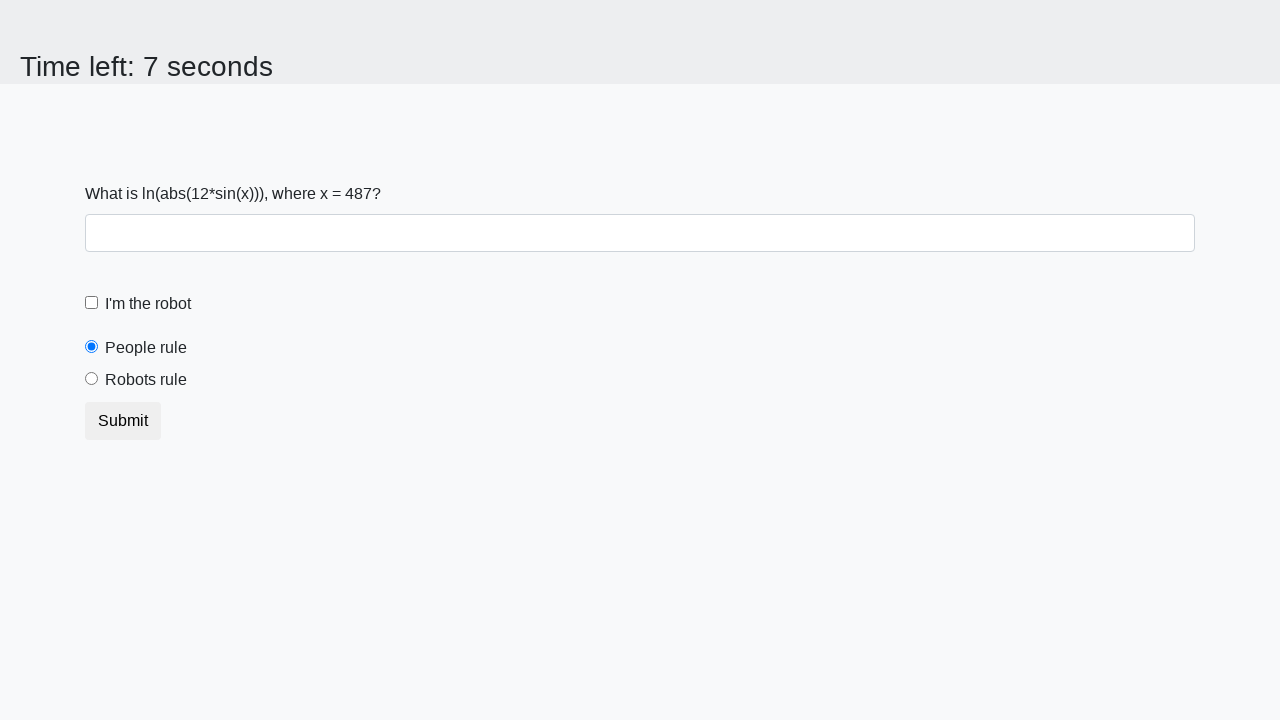